Tests the Elements text box functionality by filling in user details and submitting the form

Starting URL: https://demoqa.com/

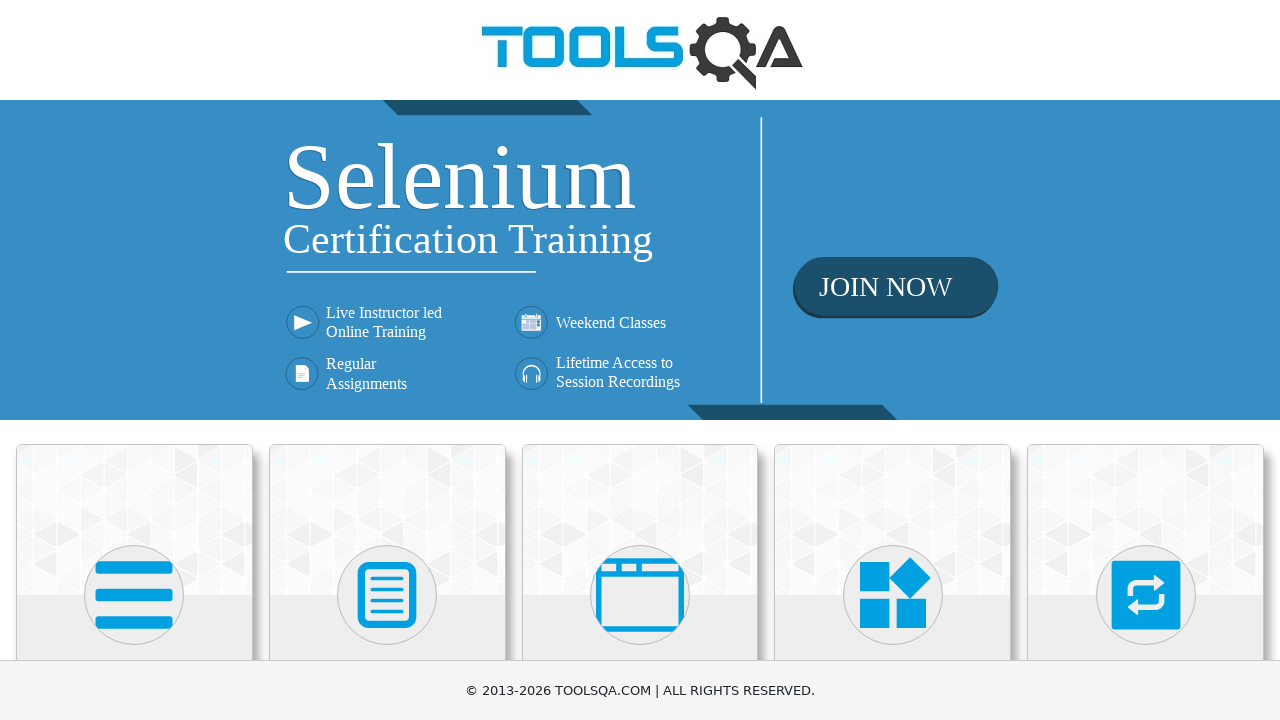

Clicked on Elements section at (134, 360) on xpath=//h5[text()='Elements']
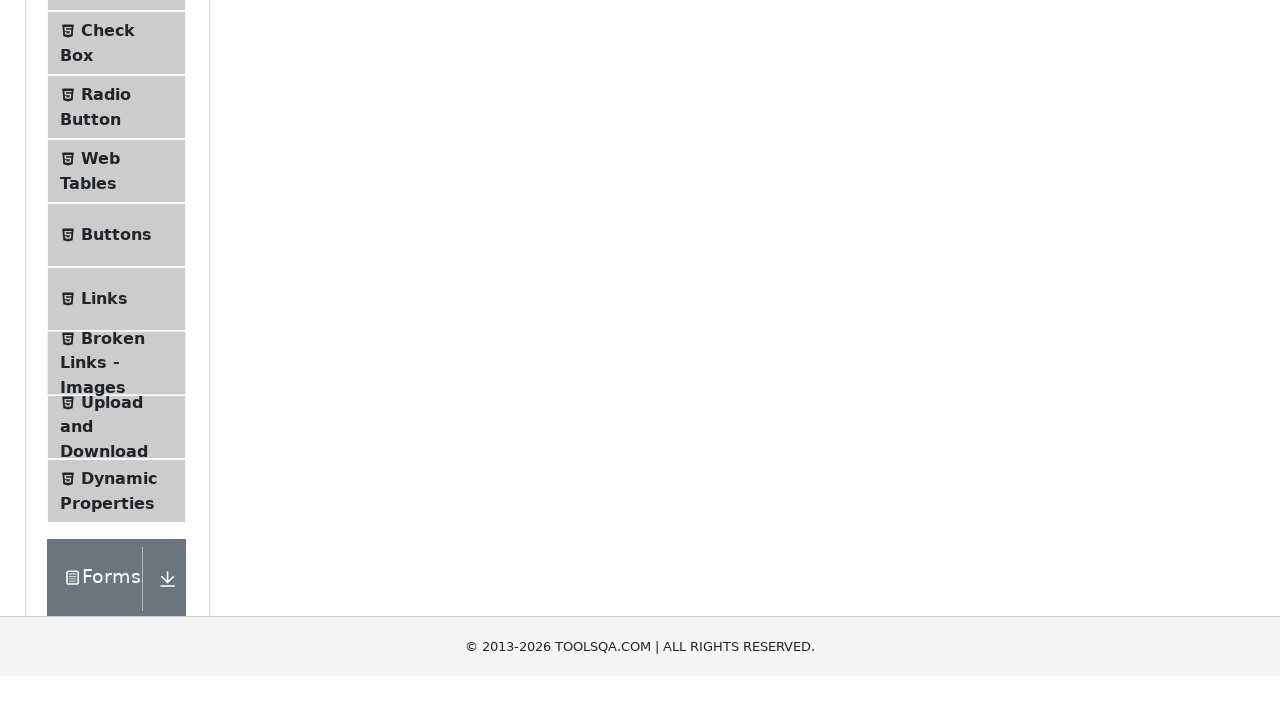

Clicked on Text Box item at (116, 261) on #item-0
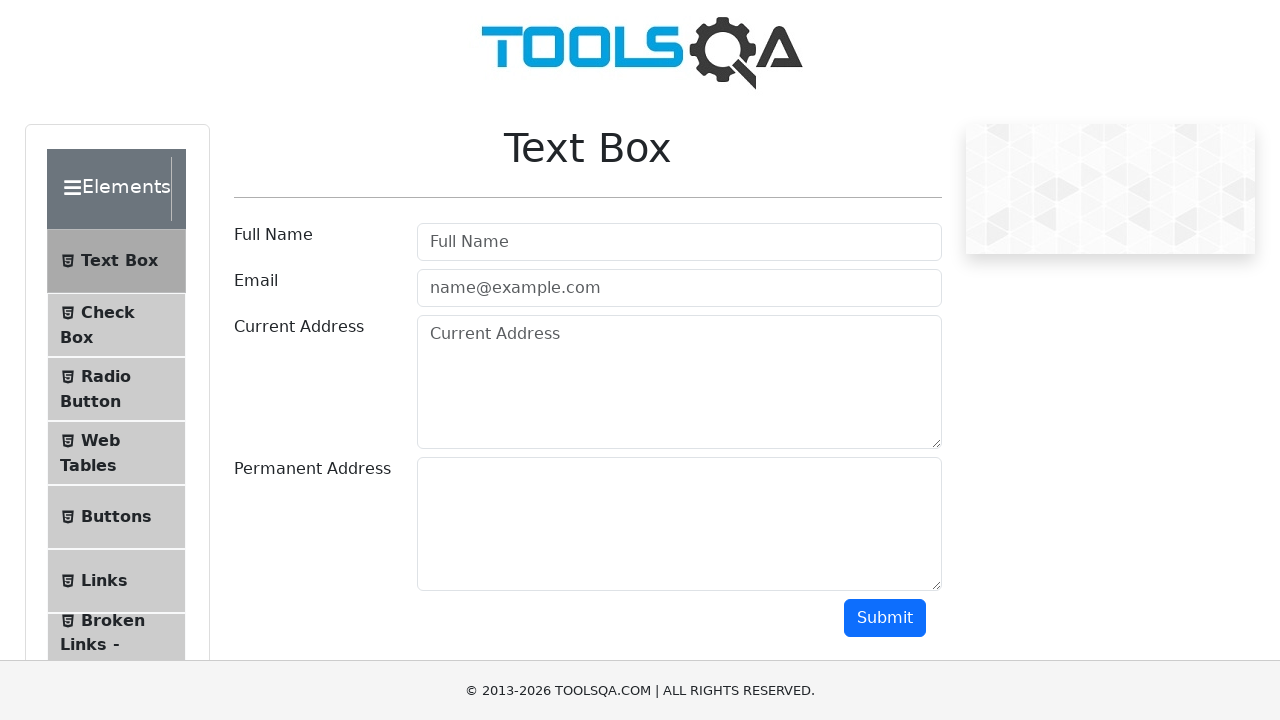

Filled in user name field with 'Maksim' on #userName
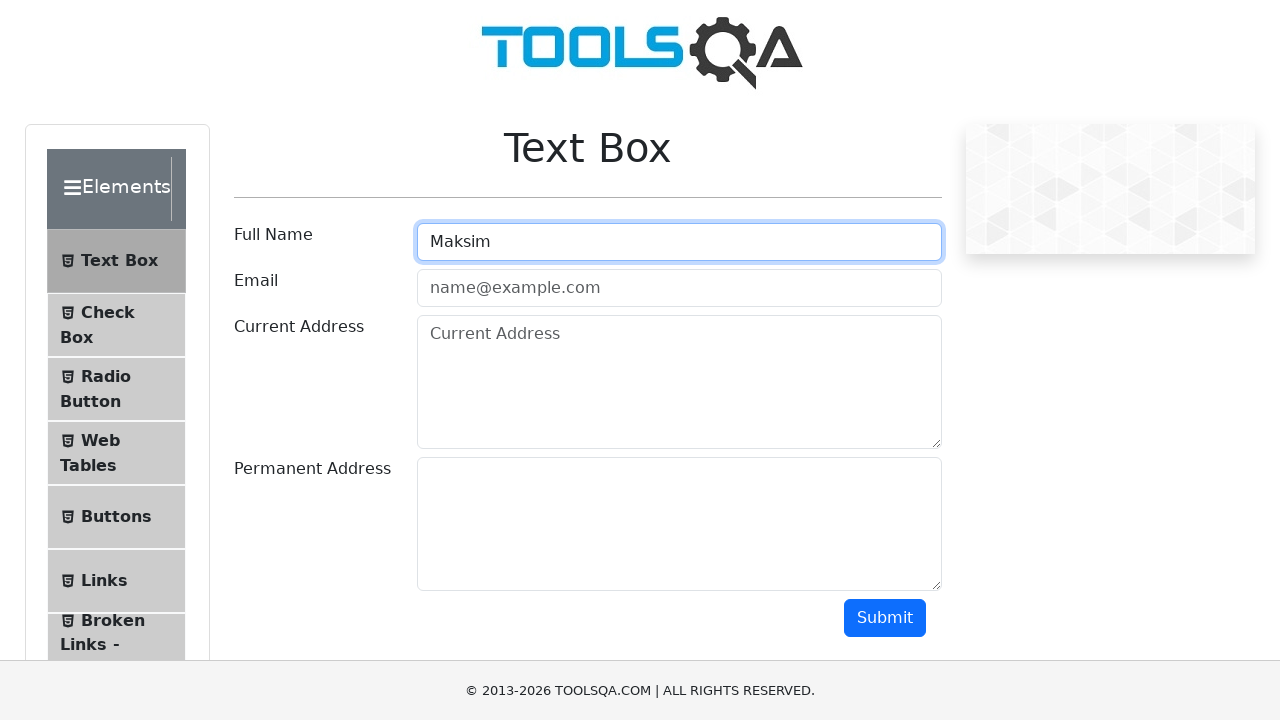

Filled in email field with 'test@test.com' on #userEmail
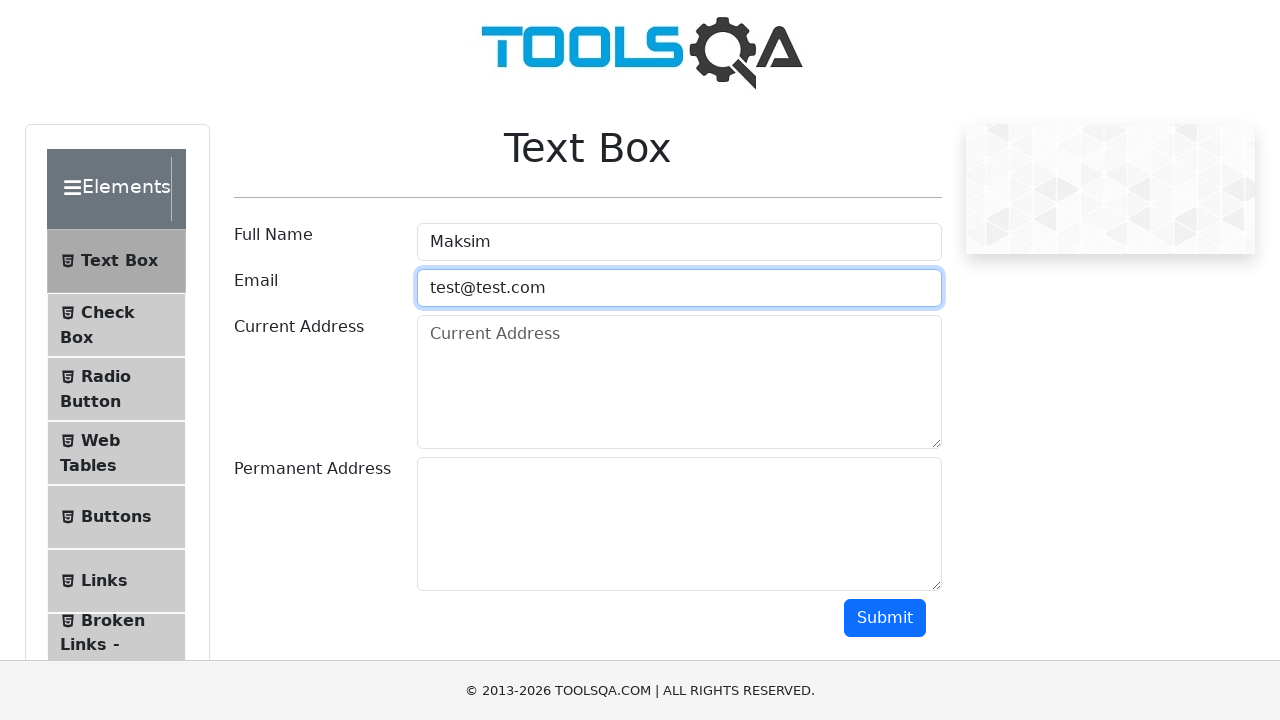

Filled in current address field with 'Sankt-Peterburg' on #currentAddress
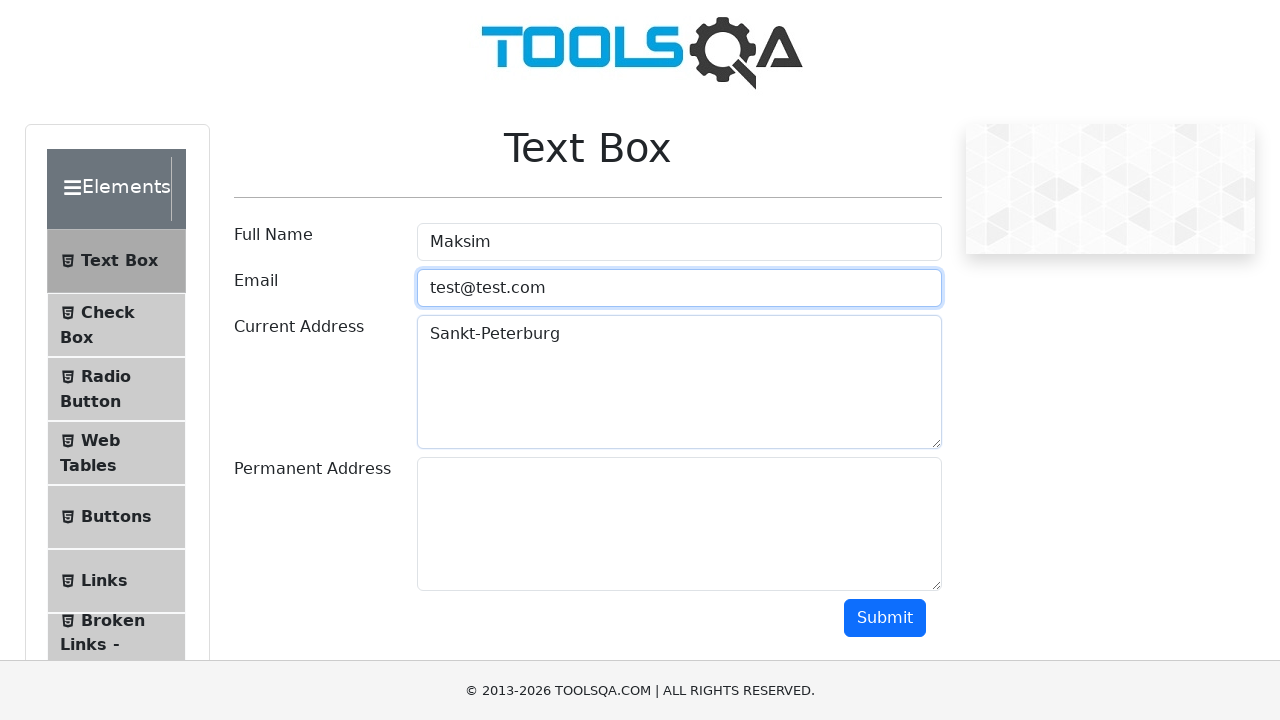

Clicked submit button to submit the form at (885, 618) on #submit
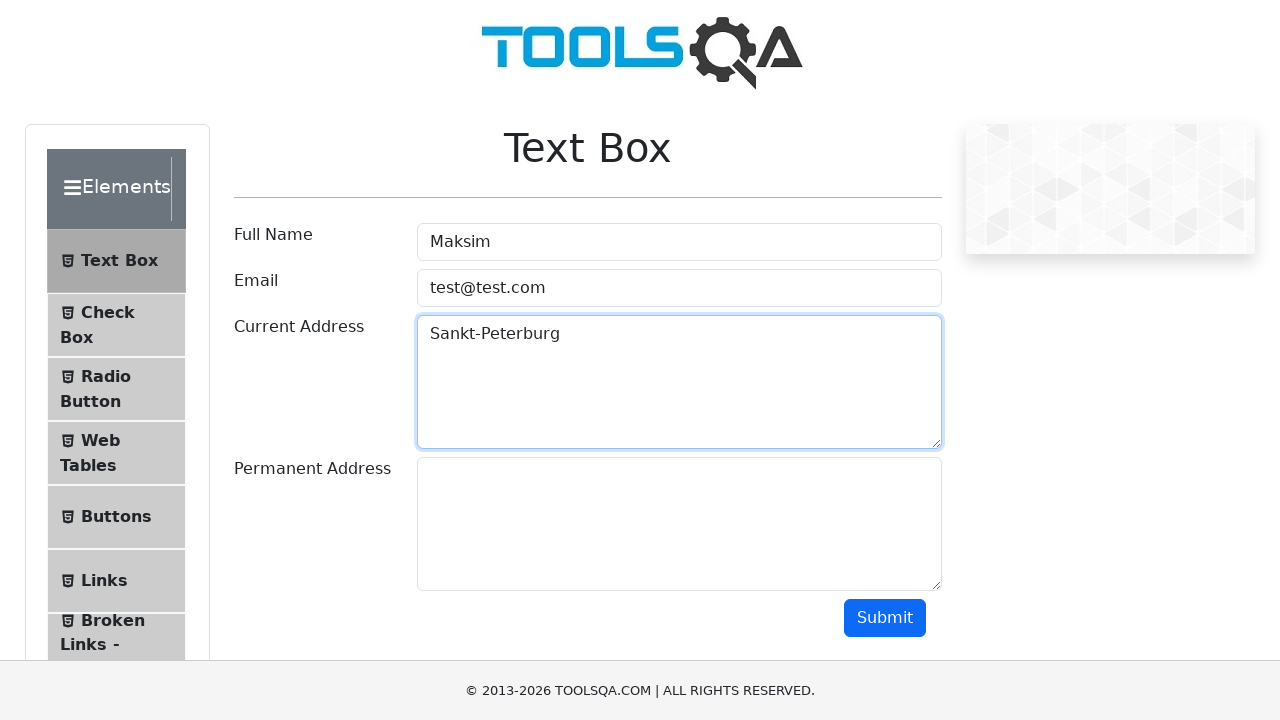

Form submission results loaded successfully
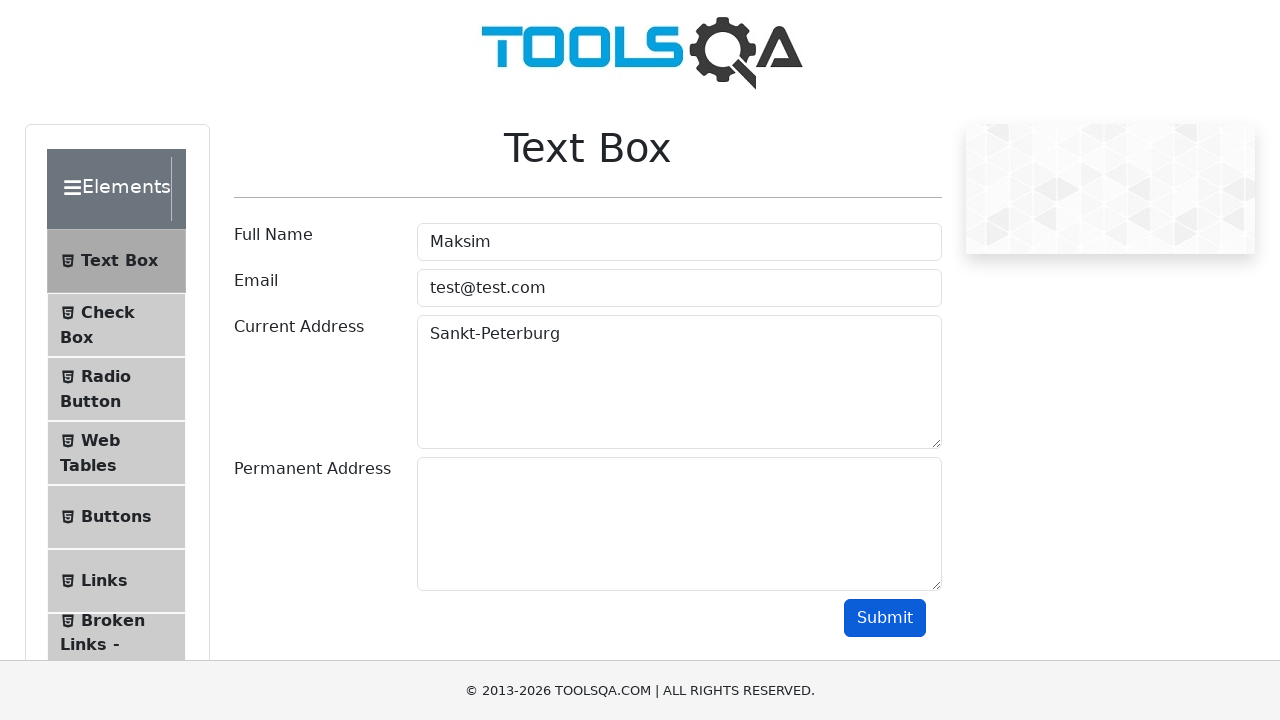

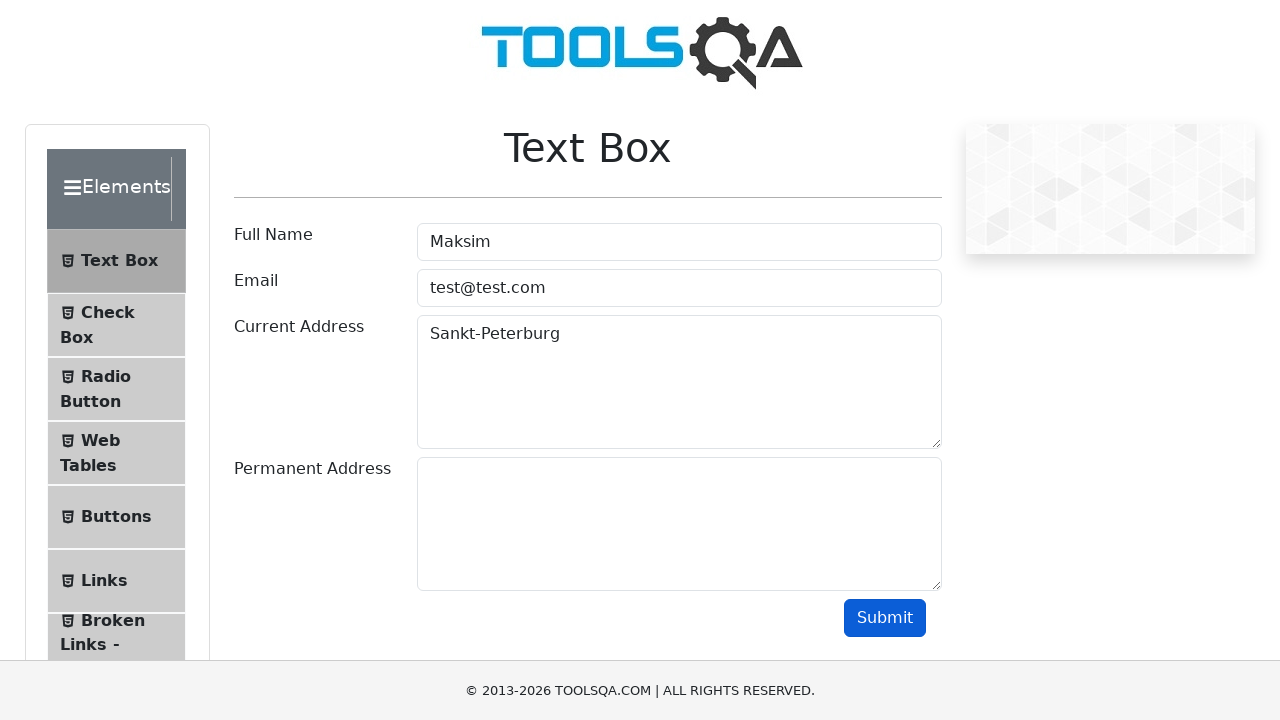